Tests selectable grid elements by clicking items to select and deselect them

Starting URL: https://demoqa.com/selectable

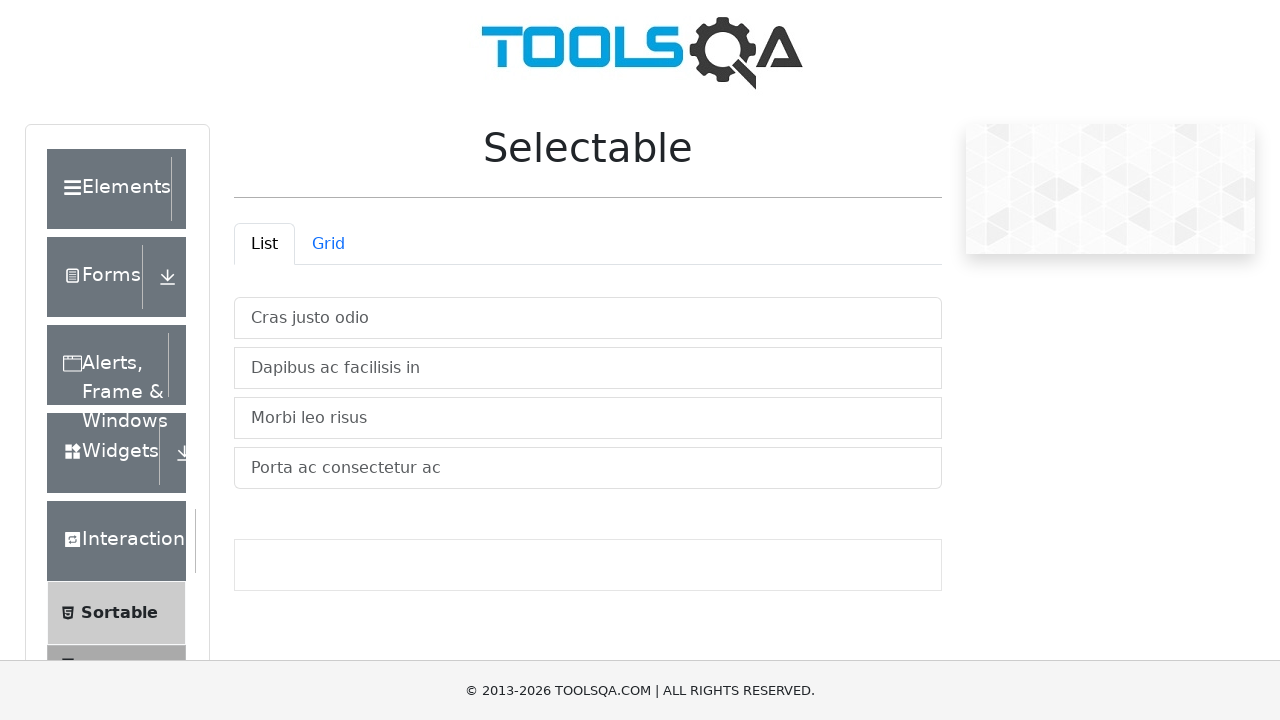

Clicked on Grid tab at (328, 244) on #demo-tab-grid
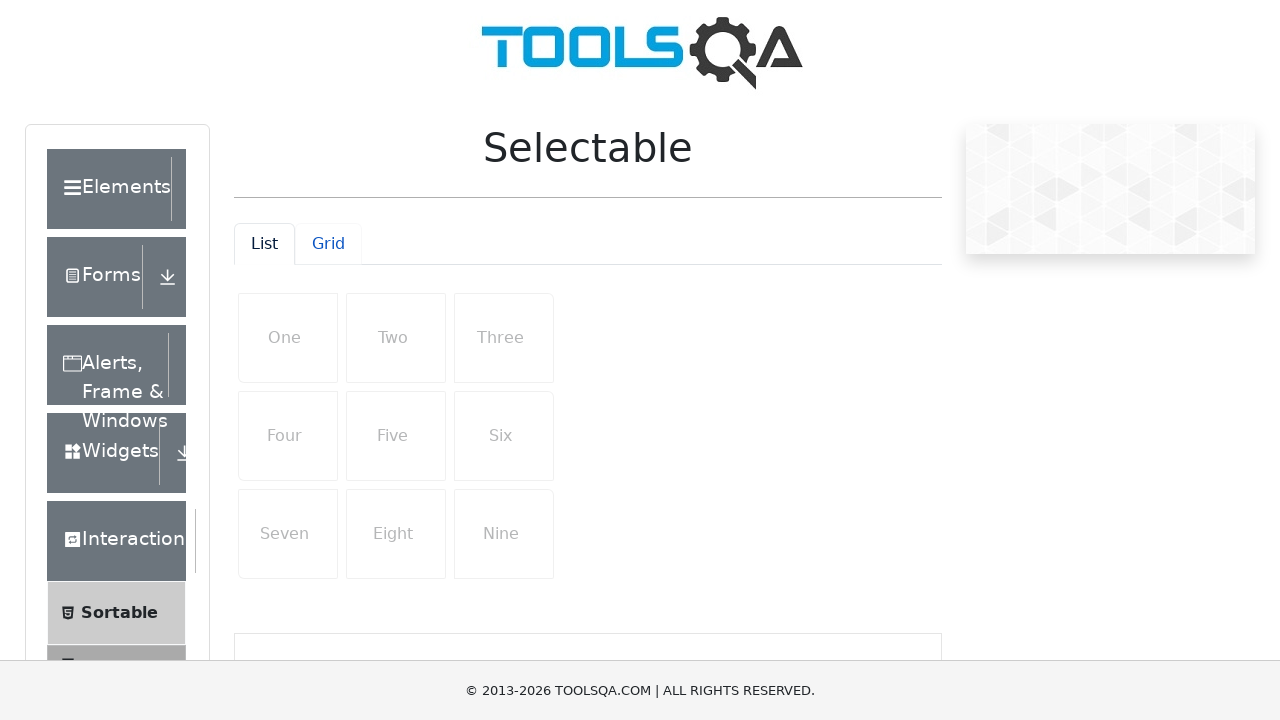

Clicked grid item 1 to select it at (288, 338) on //div[@id='gridContainer']/div[@id='row1']/li[1]
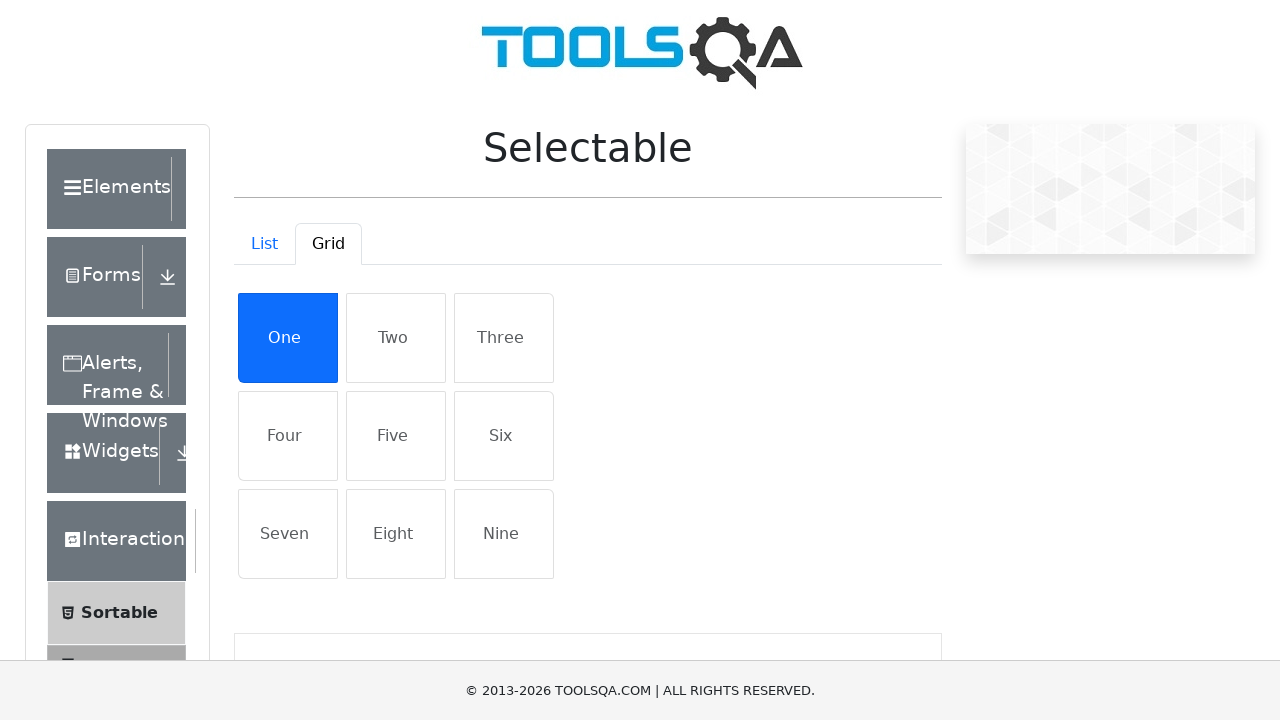

Verified grid item 1 is selected (has 'active' class)
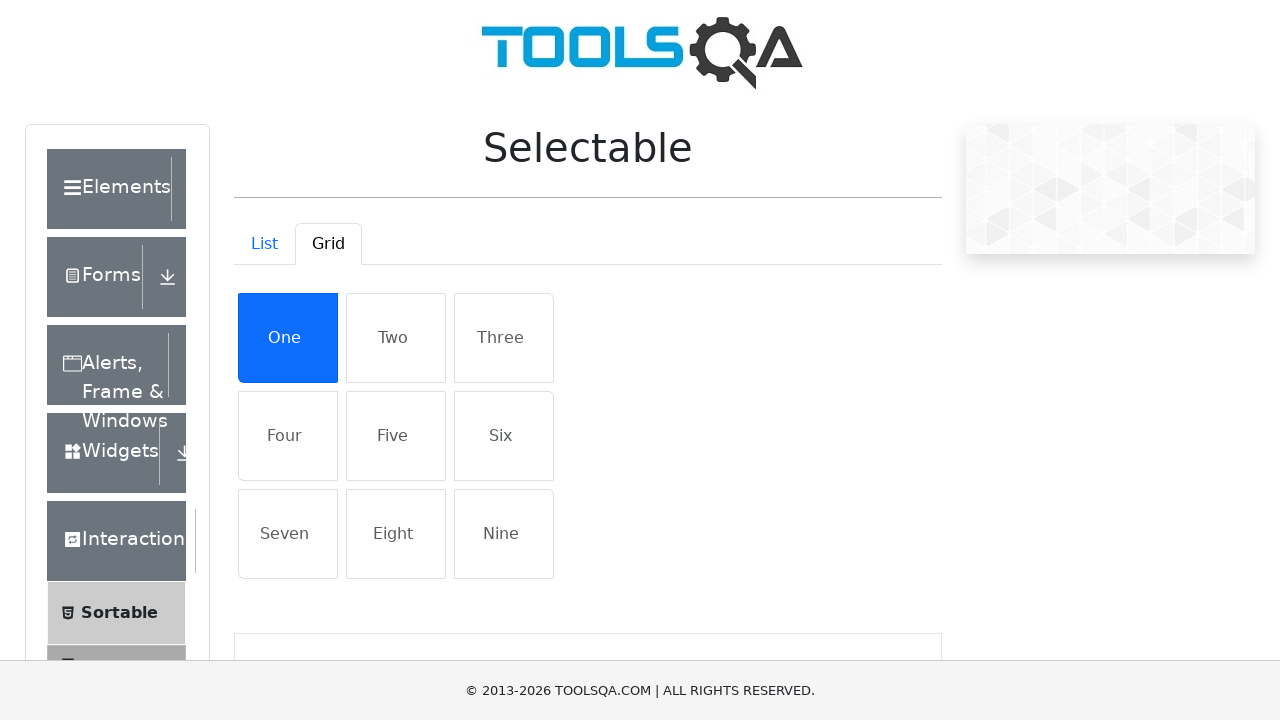

Waited 2 seconds after selecting item 1
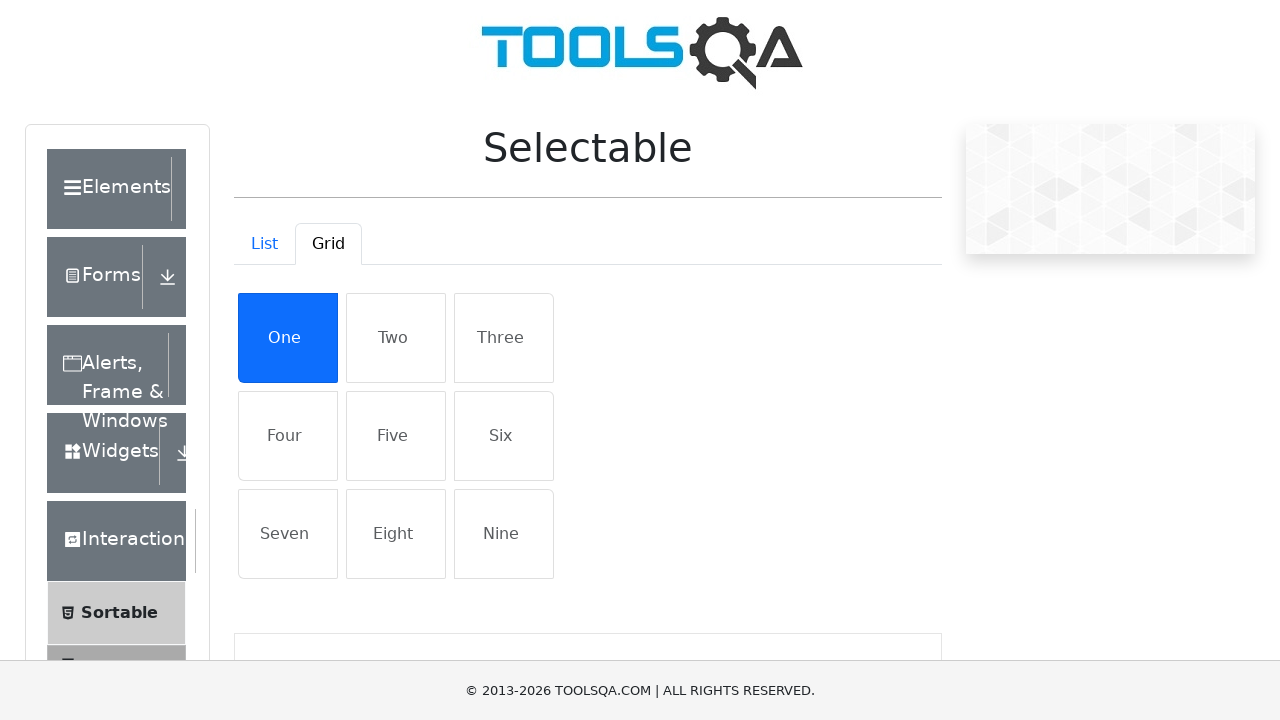

Clicked grid item 1 to deselect it at (288, 338) on //div[@id='gridContainer']/div[@id='row1']/li[1]
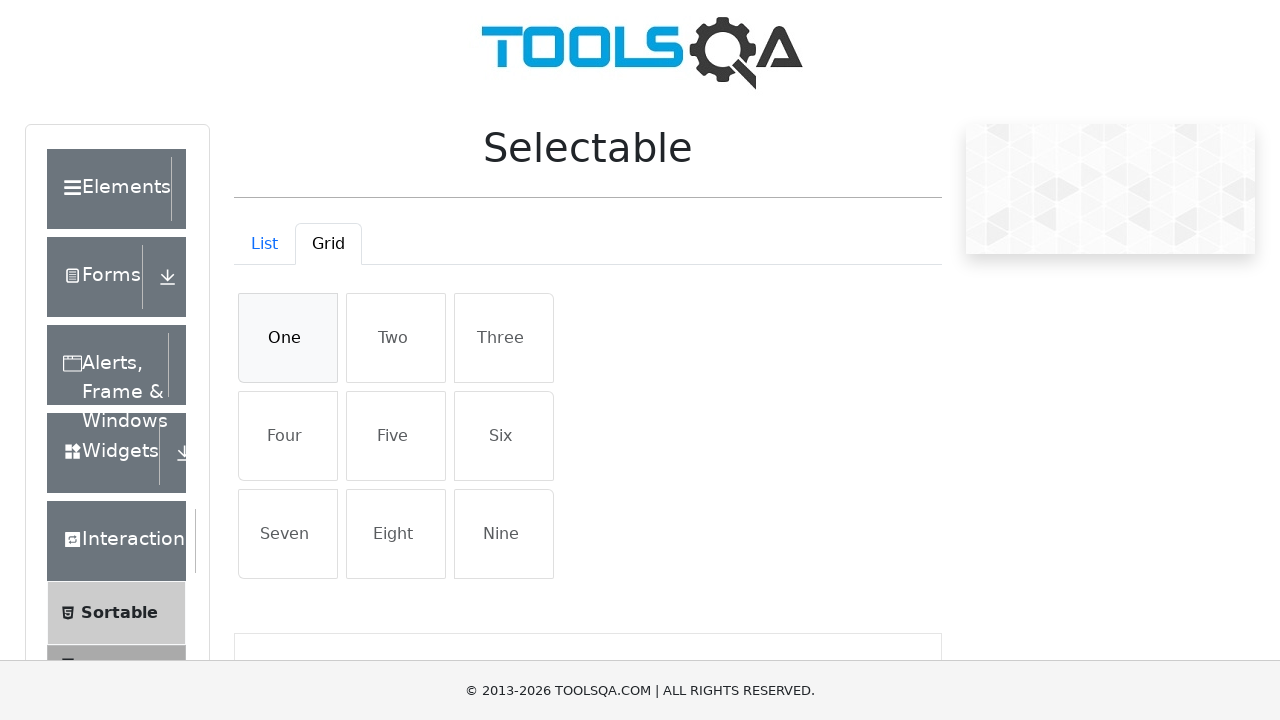

Verified grid item 1 is deselected (no 'active' class)
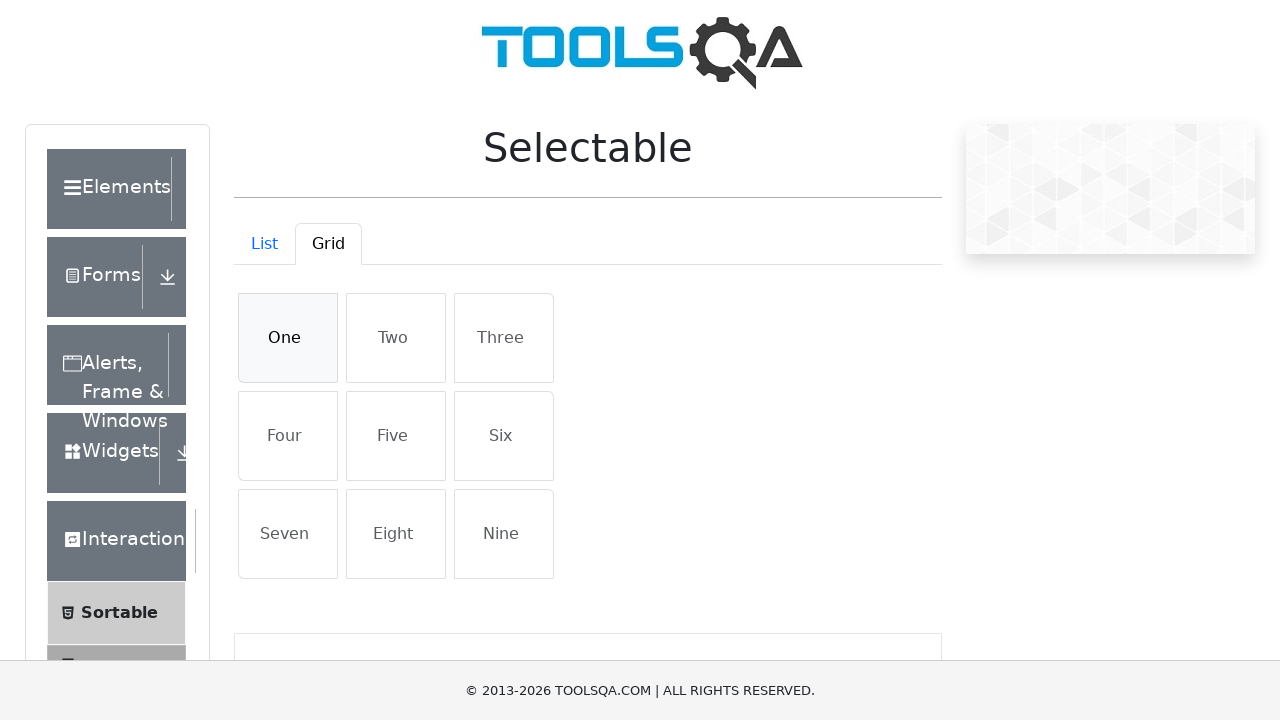

Clicked grid item 2 to select it at (396, 436) on //div[@id='gridContainer']/div[@id='row2']/li[2]
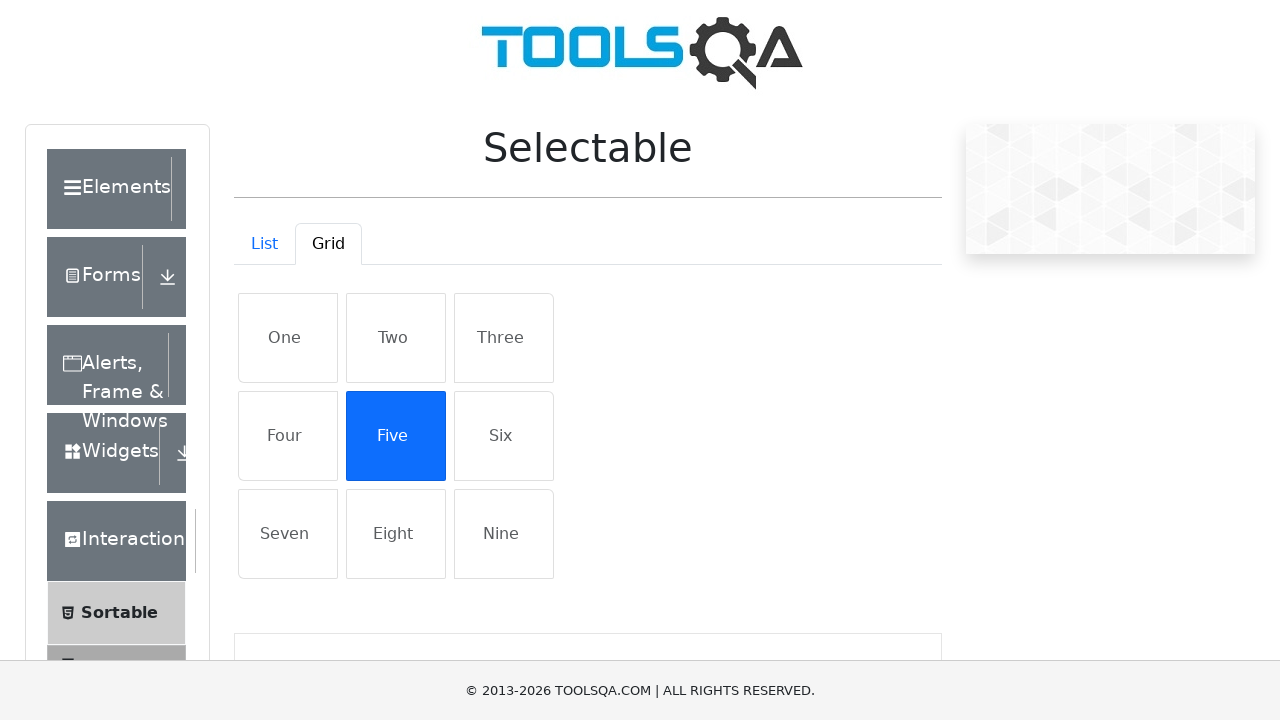

Verified grid item 2 is selected (has 'active' class)
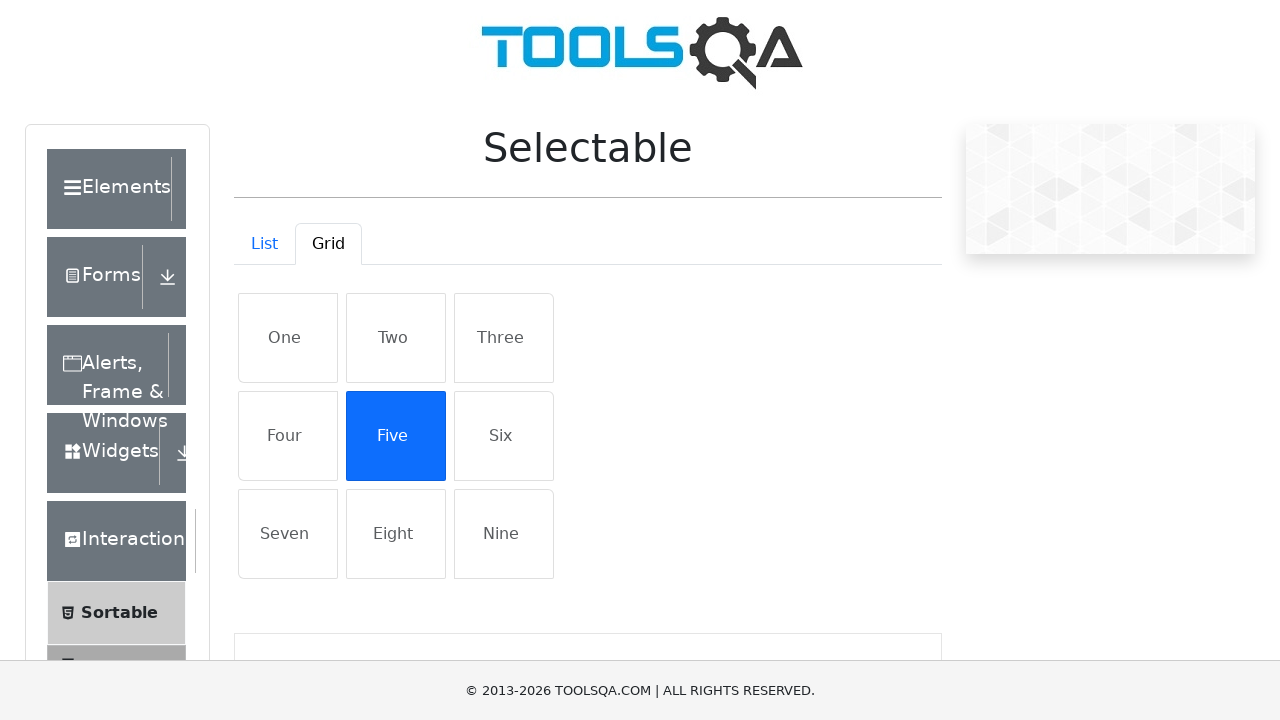

Waited 2 seconds after selecting item 2
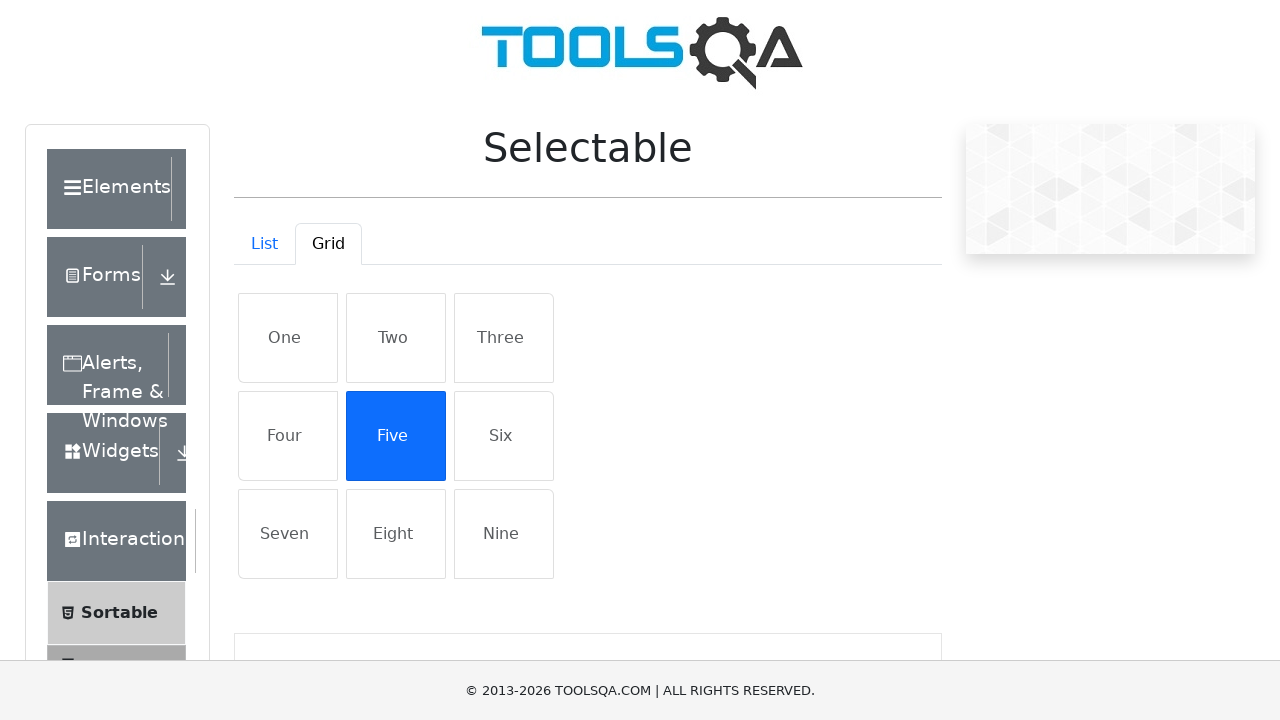

Clicked grid item 2 to deselect it at (396, 436) on //div[@id='gridContainer']/div[@id='row2']/li[2]
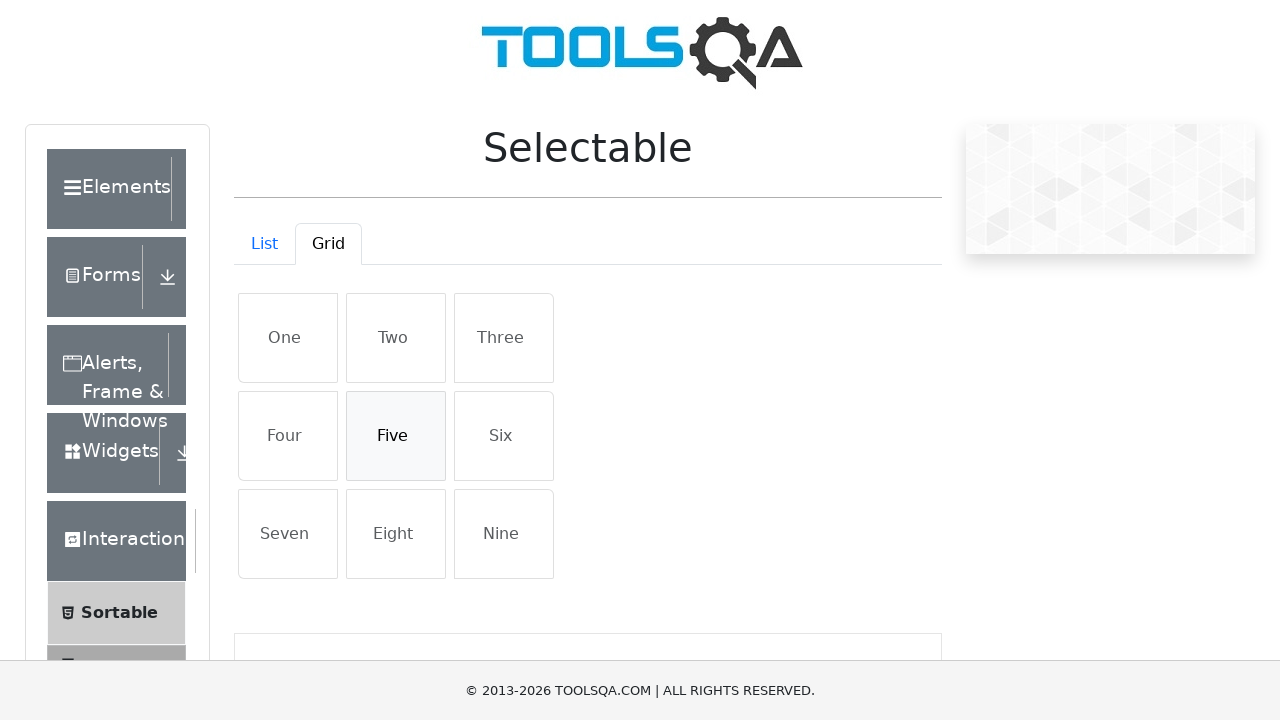

Verified grid item 2 is deselected (no 'active' class)
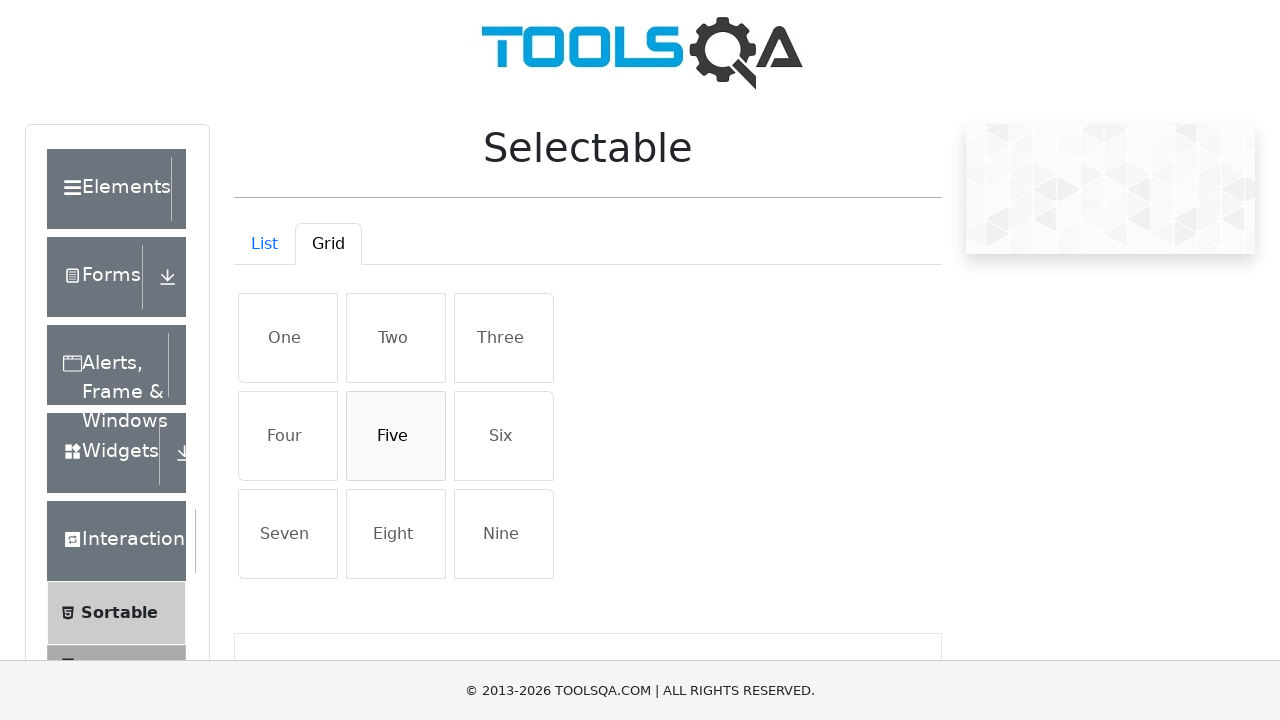

Clicked grid item 3 to select it at (504, 534) on //div[@id='gridContainer']/div[@id='row3']/li[3]
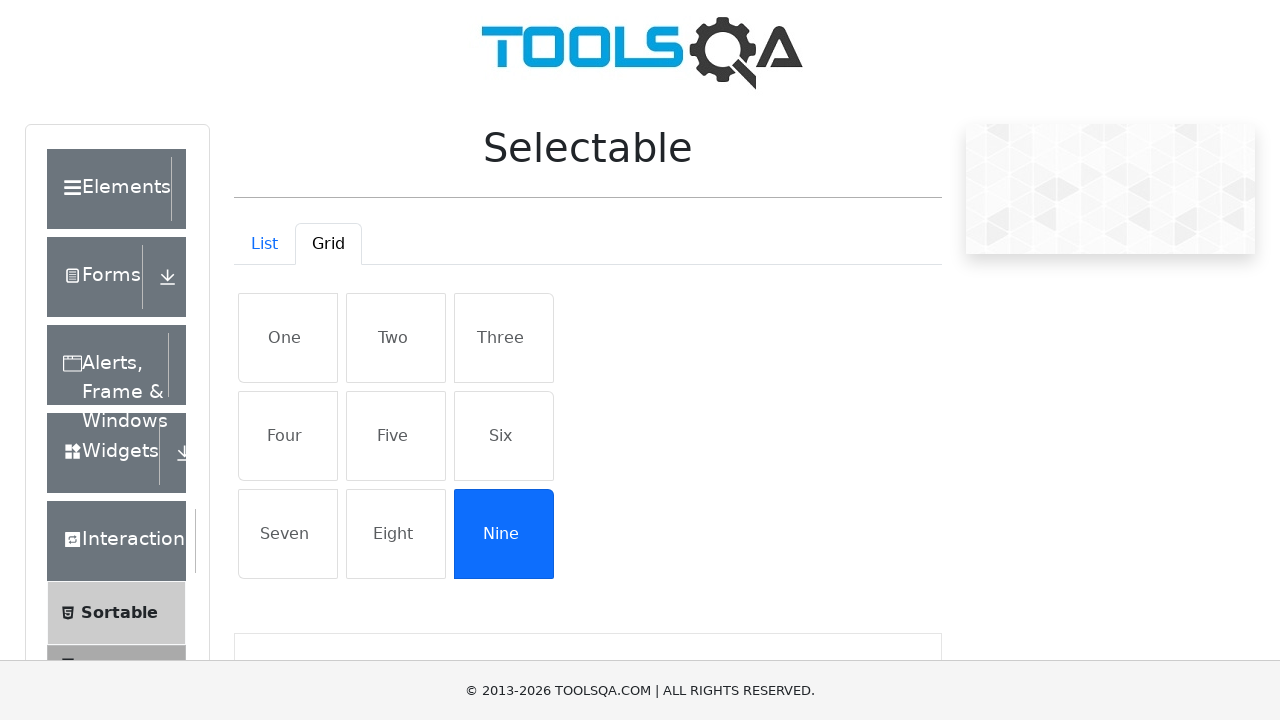

Verified grid item 3 is selected (has 'active' class)
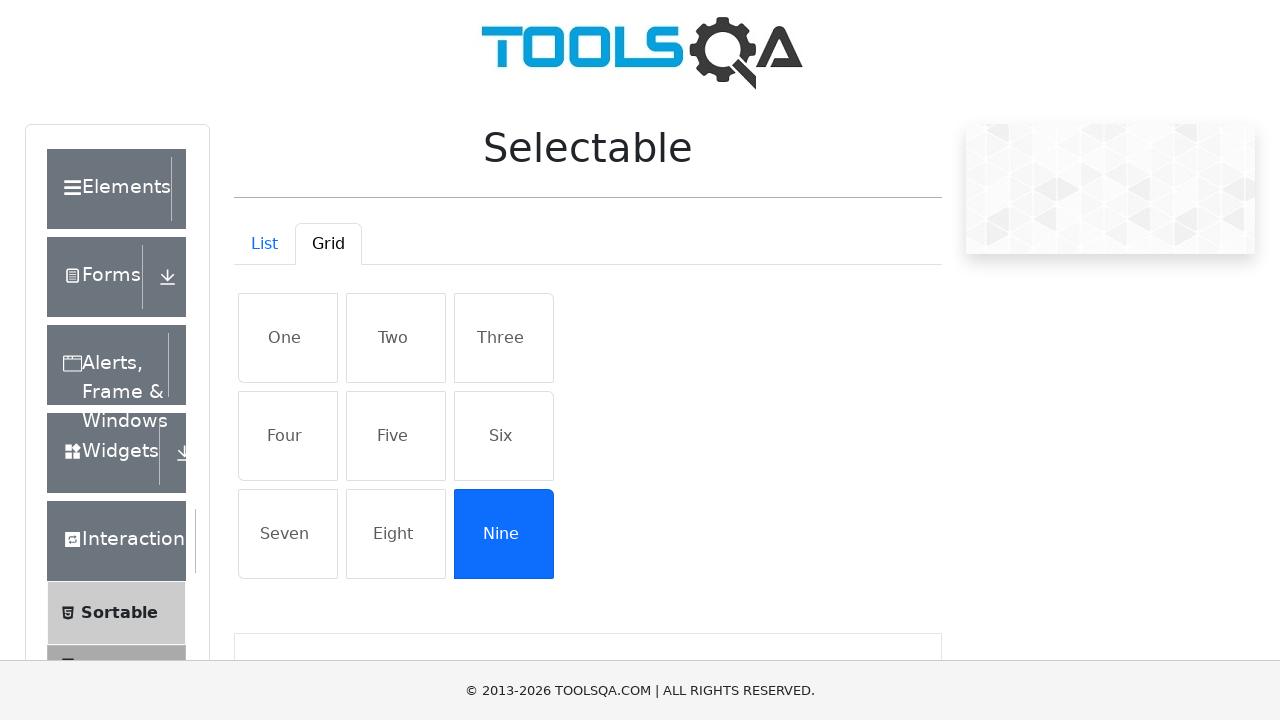

Waited 2 seconds after selecting item 3
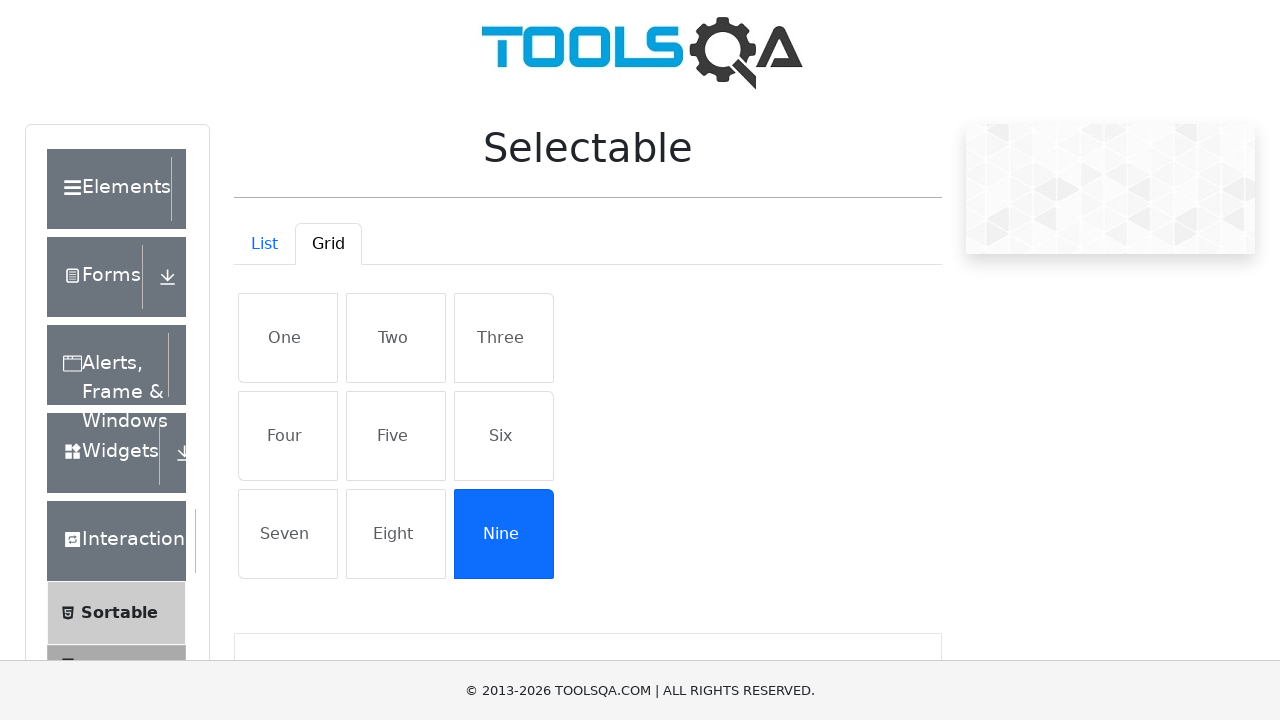

Clicked grid item 3 to deselect it at (504, 534) on //div[@id='gridContainer']/div[@id='row3']/li[3]
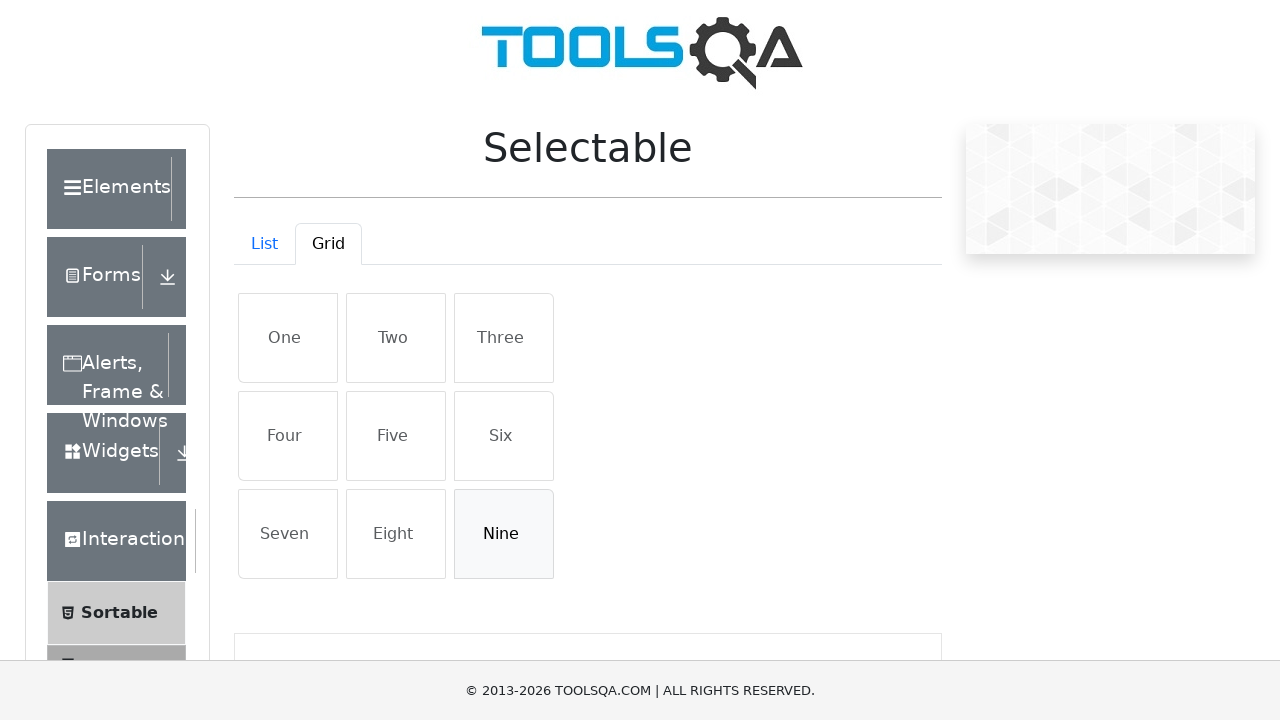

Verified grid item 3 is deselected (no 'active' class)
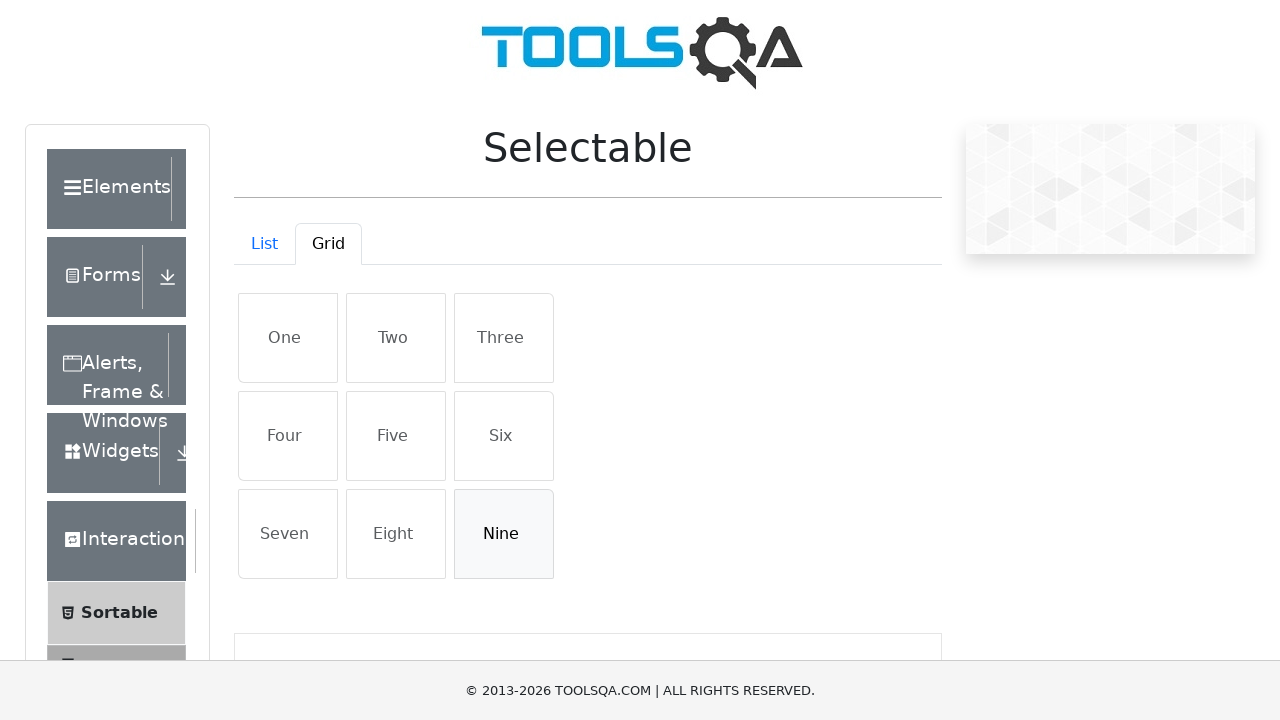

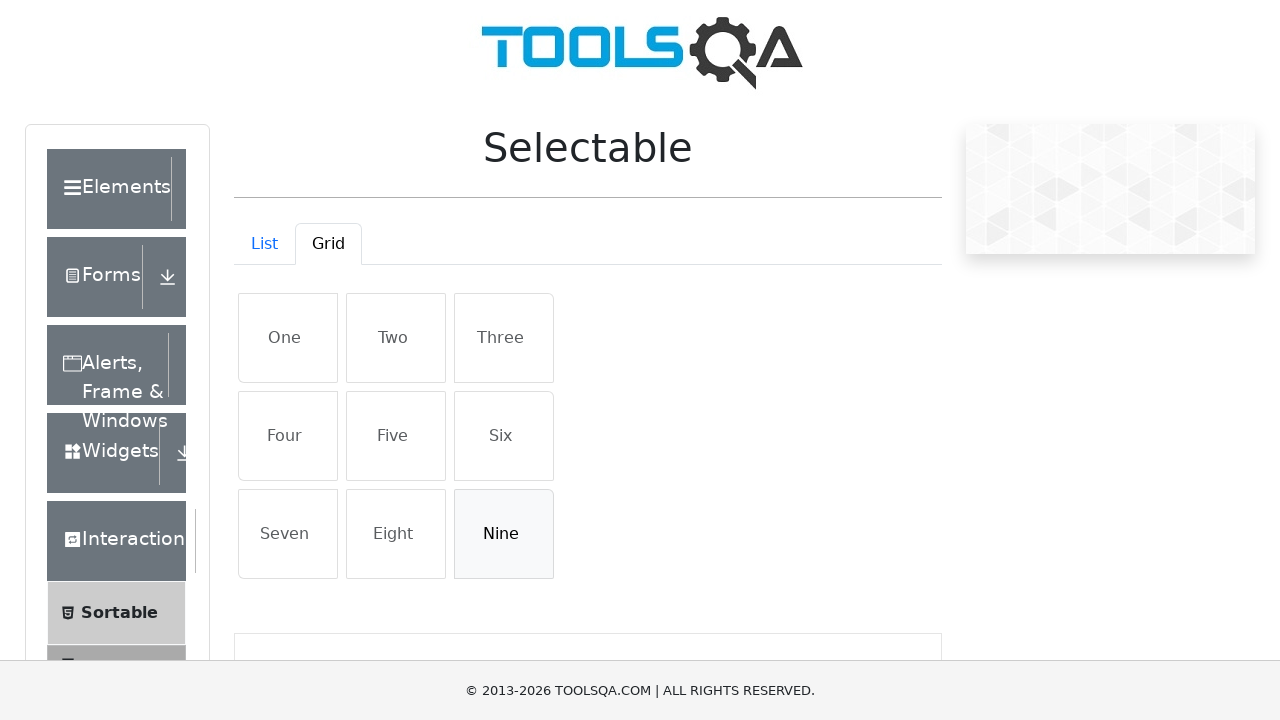